Tests dynamic controls using explicit waits by clicking Remove button, waiting for and verifying "It's gone!" message, then clicking Add button and verifying "It's back!" message

Starting URL: https://the-internet.herokuapp.com/dynamic_controls

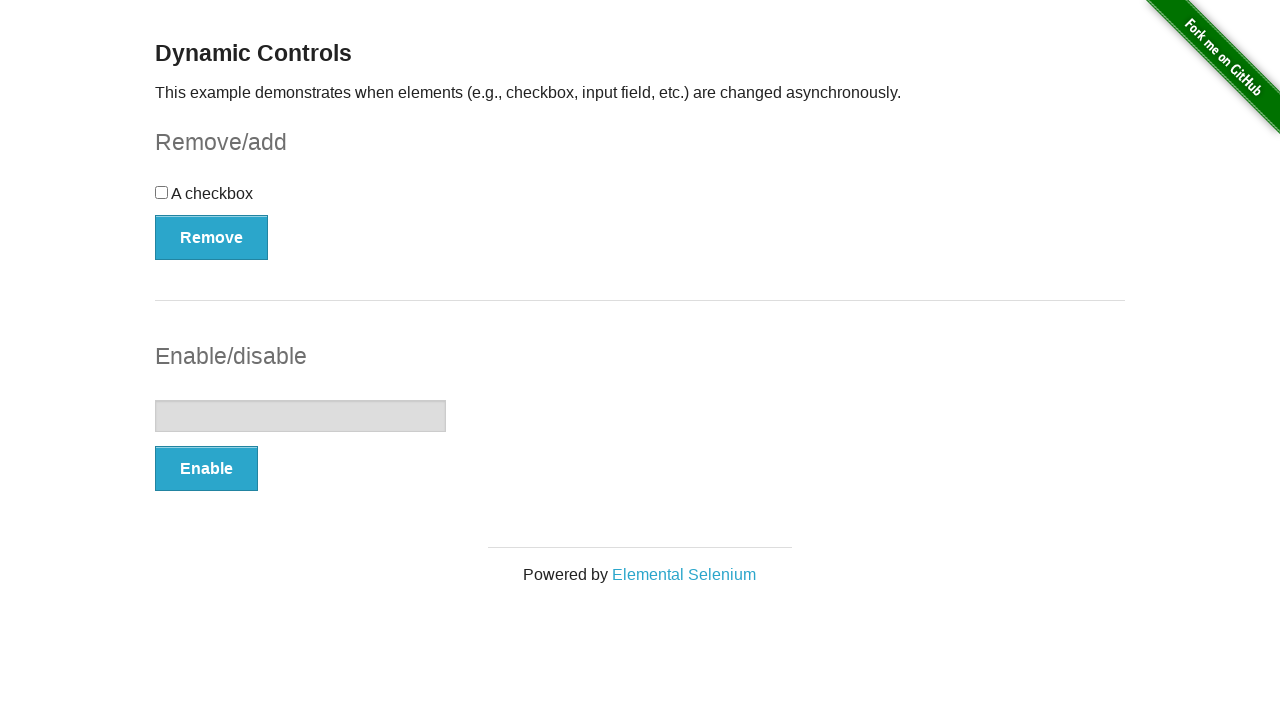

Clicked Remove button at (212, 237) on button[type='button']
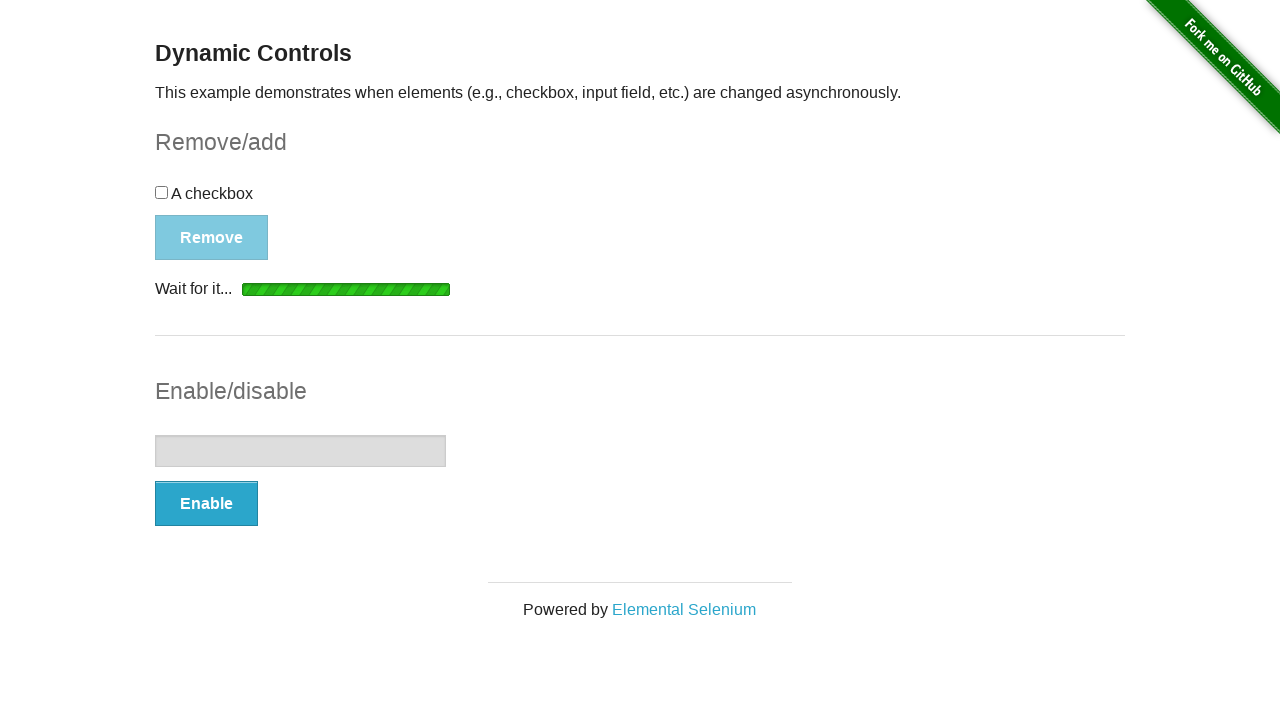

Waited for 'It's gone!' message to be visible
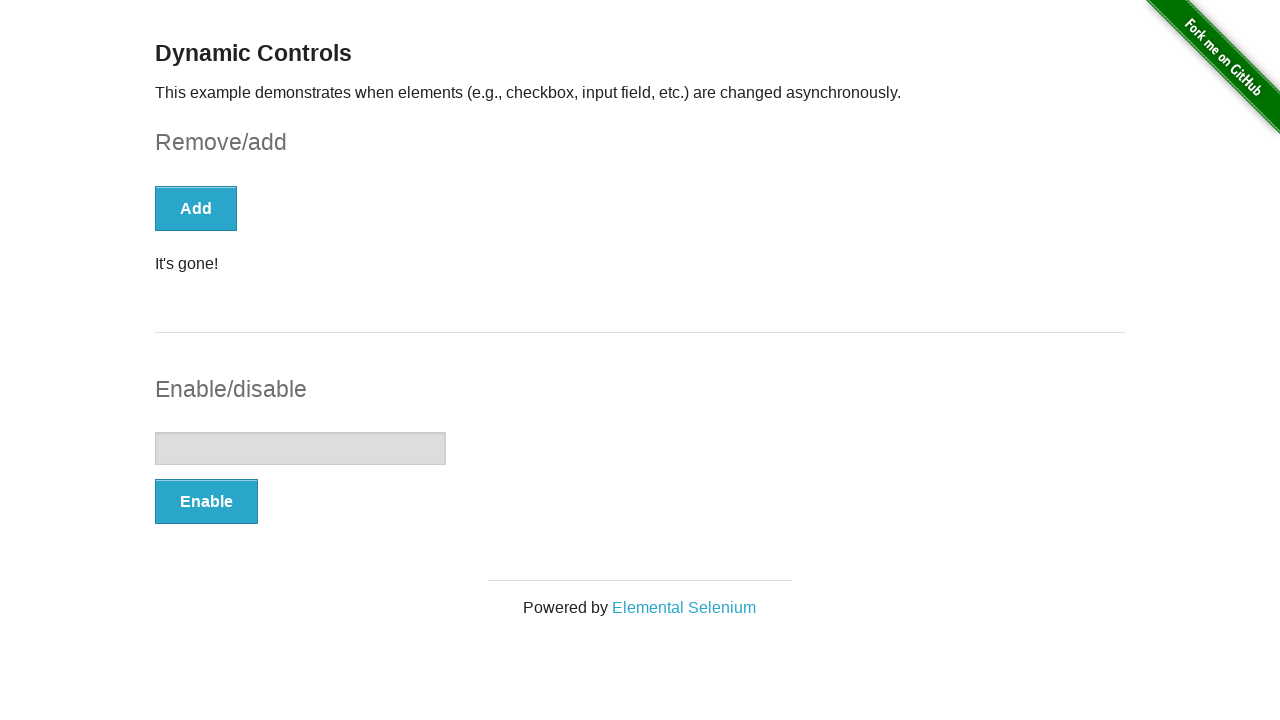

Verified 'It's gone!' message is visible
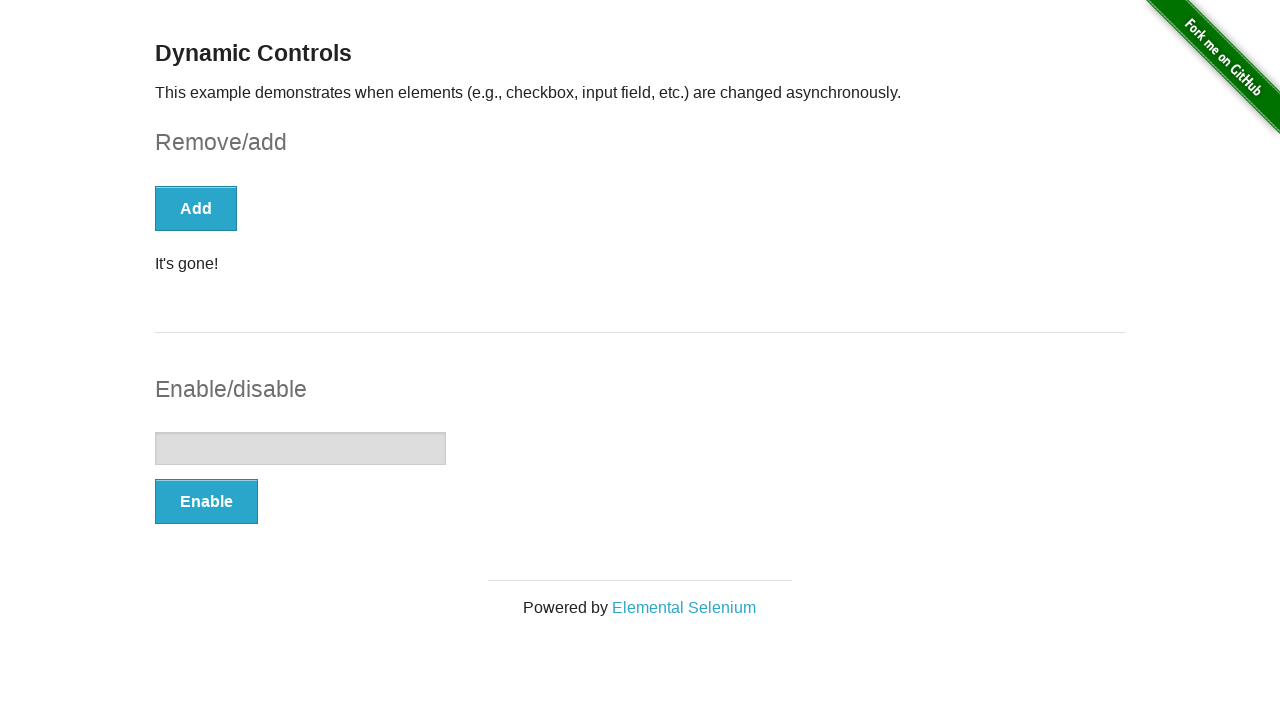

Clicked Add button at (196, 208) on xpath=//button[text()='Add']
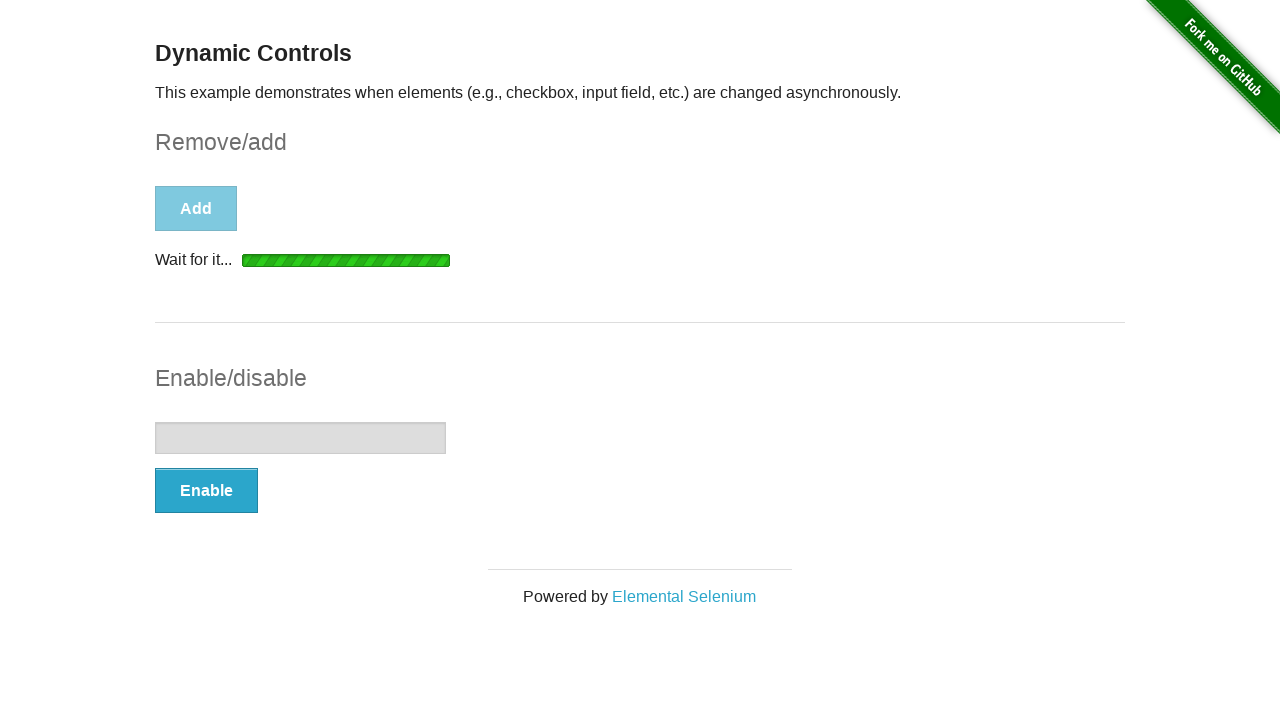

Waited for 'It's back!' message to be visible
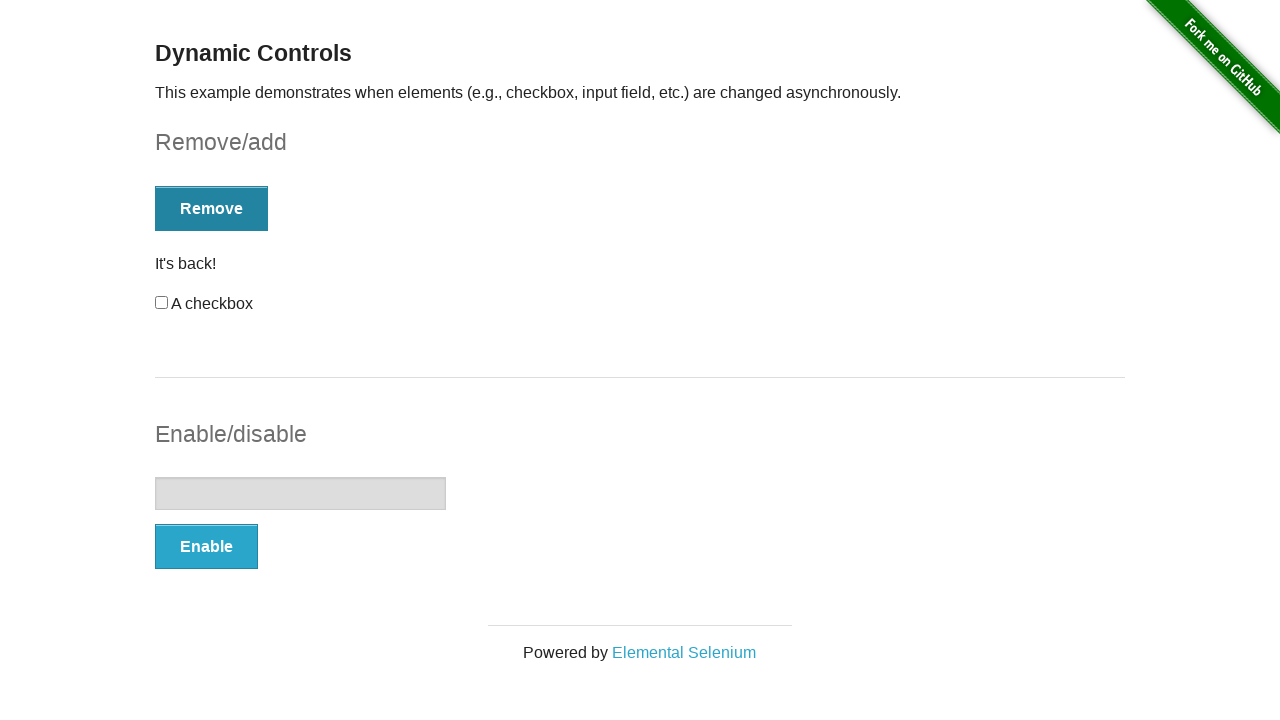

Verified 'It's back!' message is visible
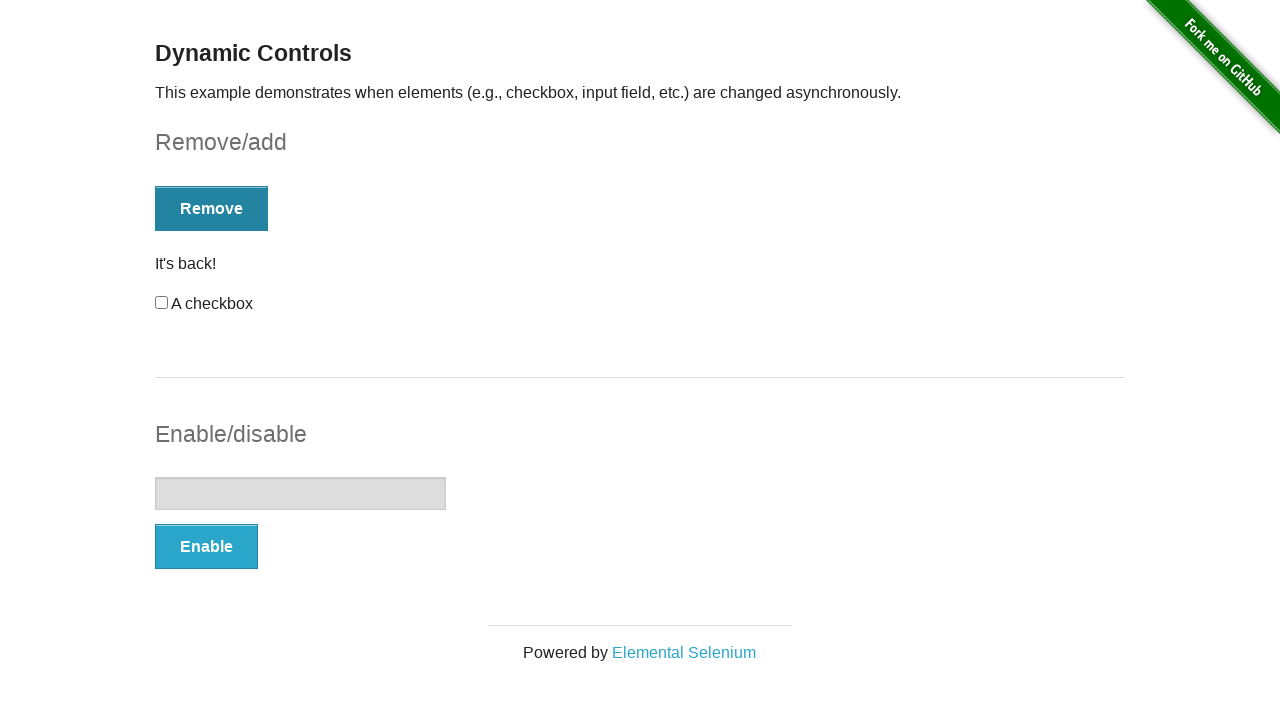

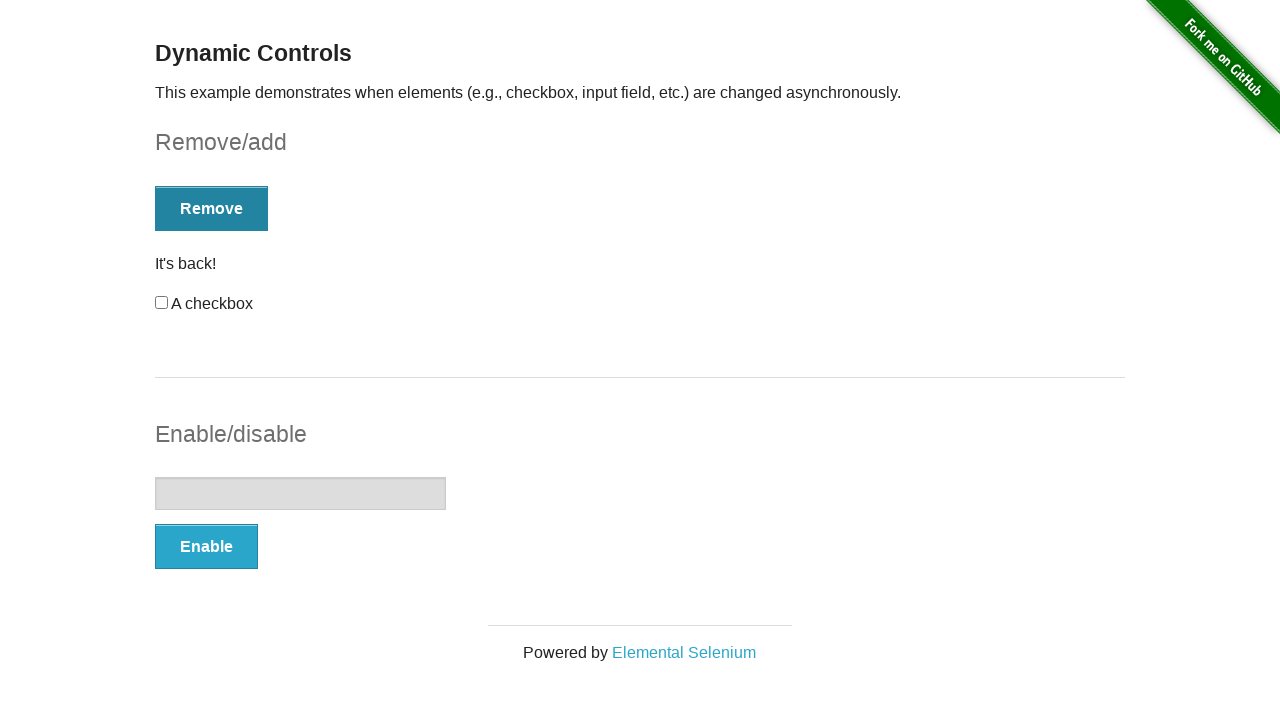